Verifies that the dropdown contains India as an option

Starting URL: https://testautomationpractice.blogspot.com/

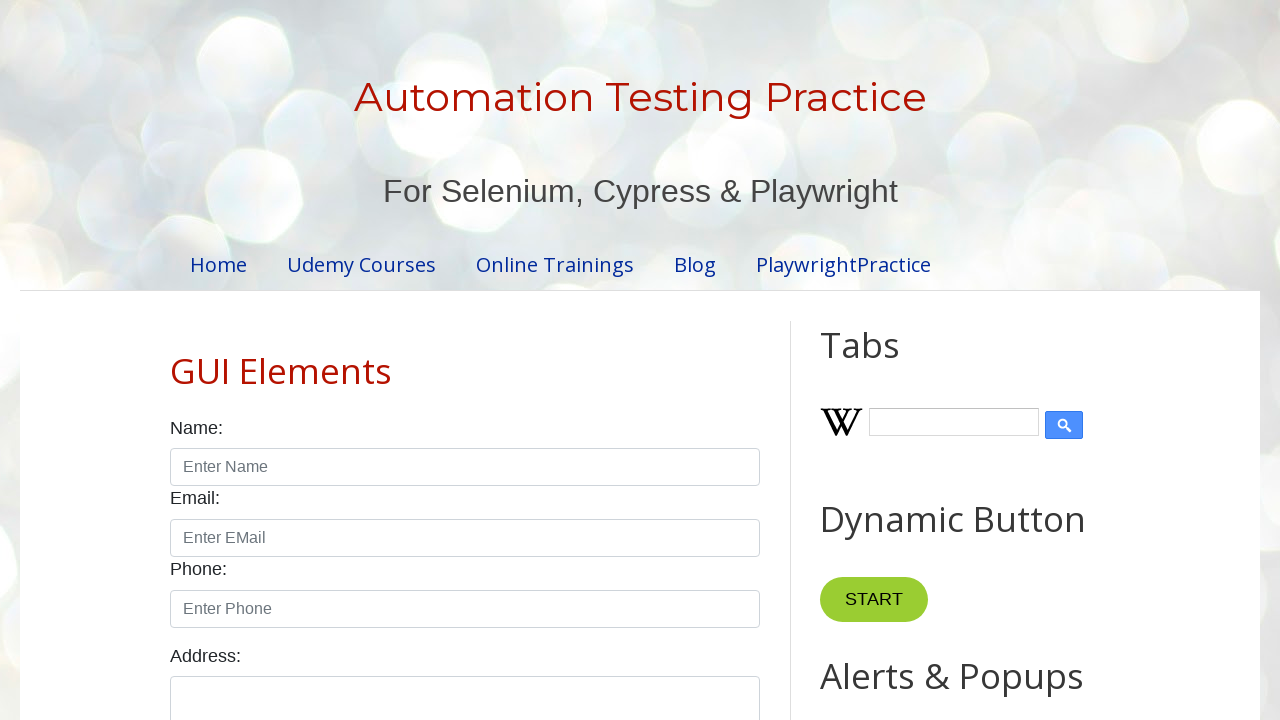

Navigated to test automation practice website
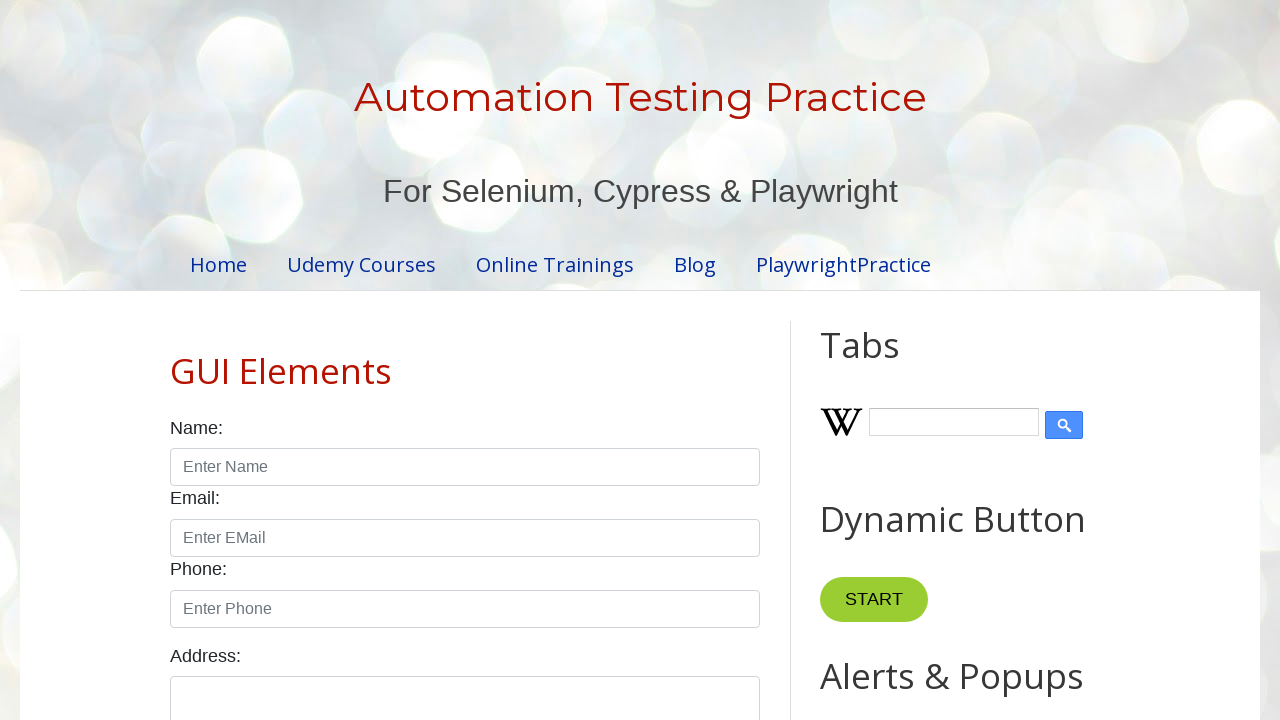

Located country dropdown element
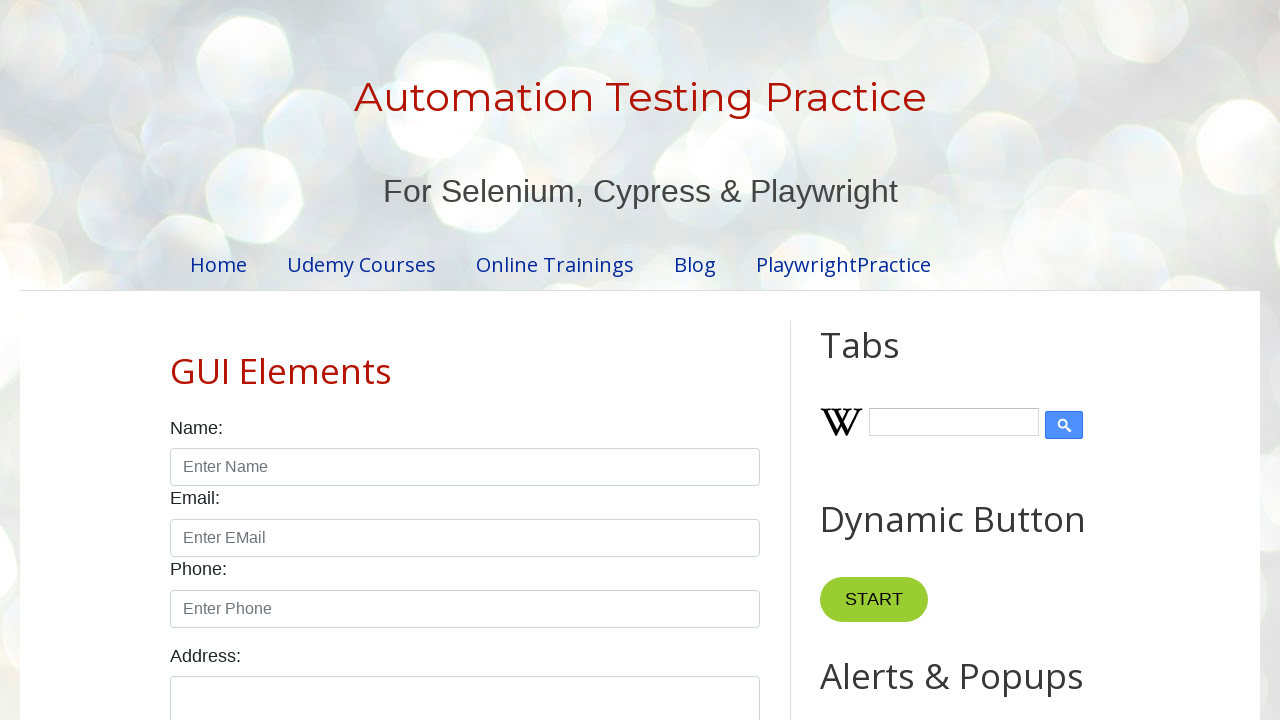

Verified that dropdown contains India as an option
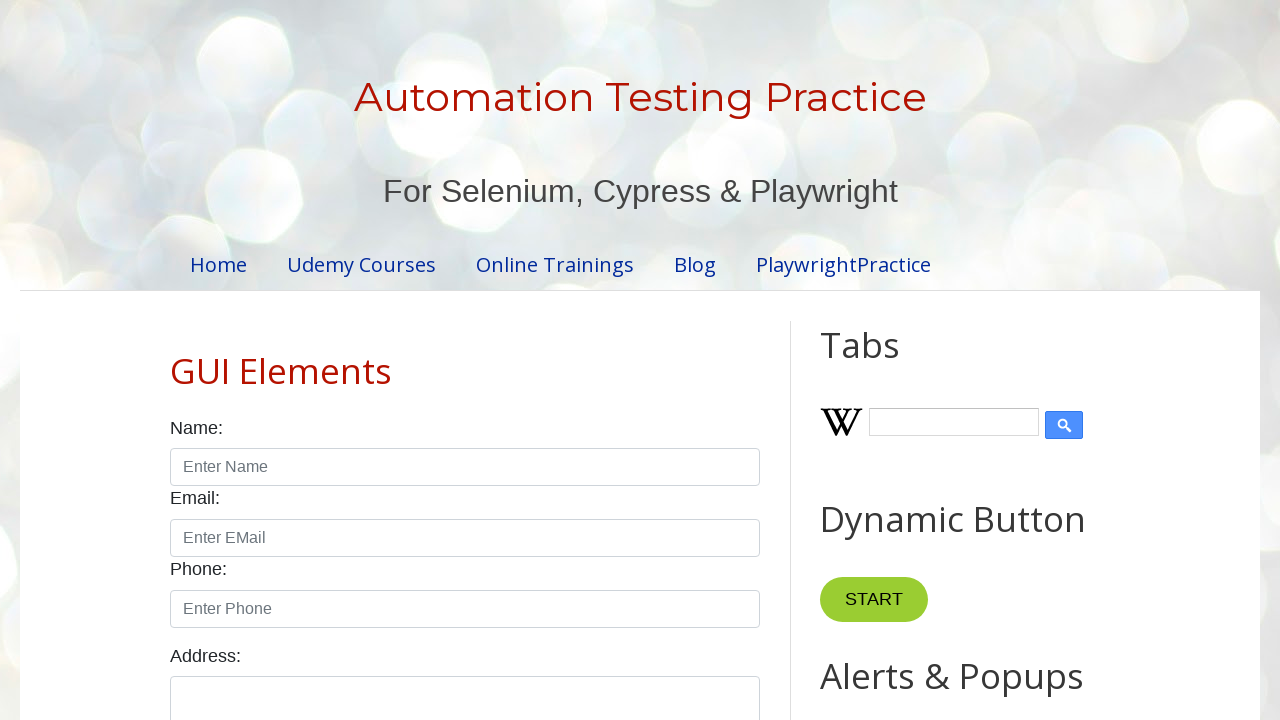

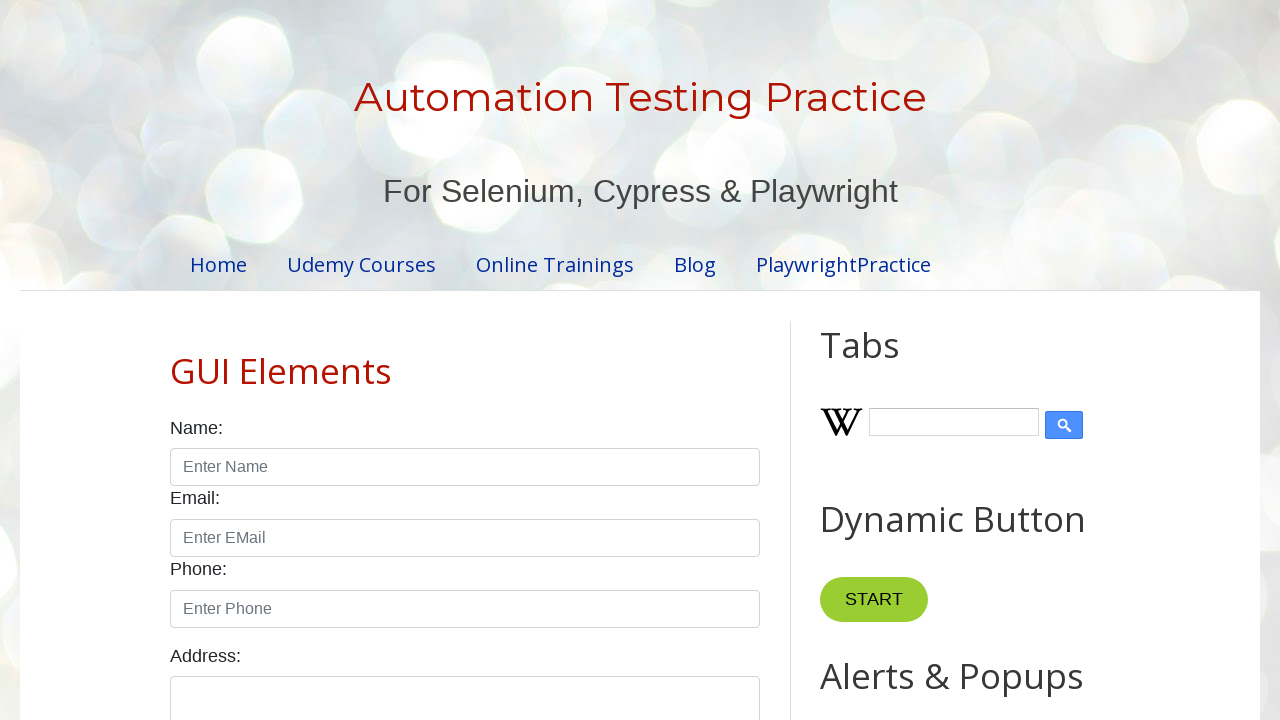